Tests a practice form submission by filling out personal information including name, email, gender, phone number, date of birth, subjects, hobbies, address, state and city, then submitting the form.

Starting URL: https://demoqa.com/automation-practice-form

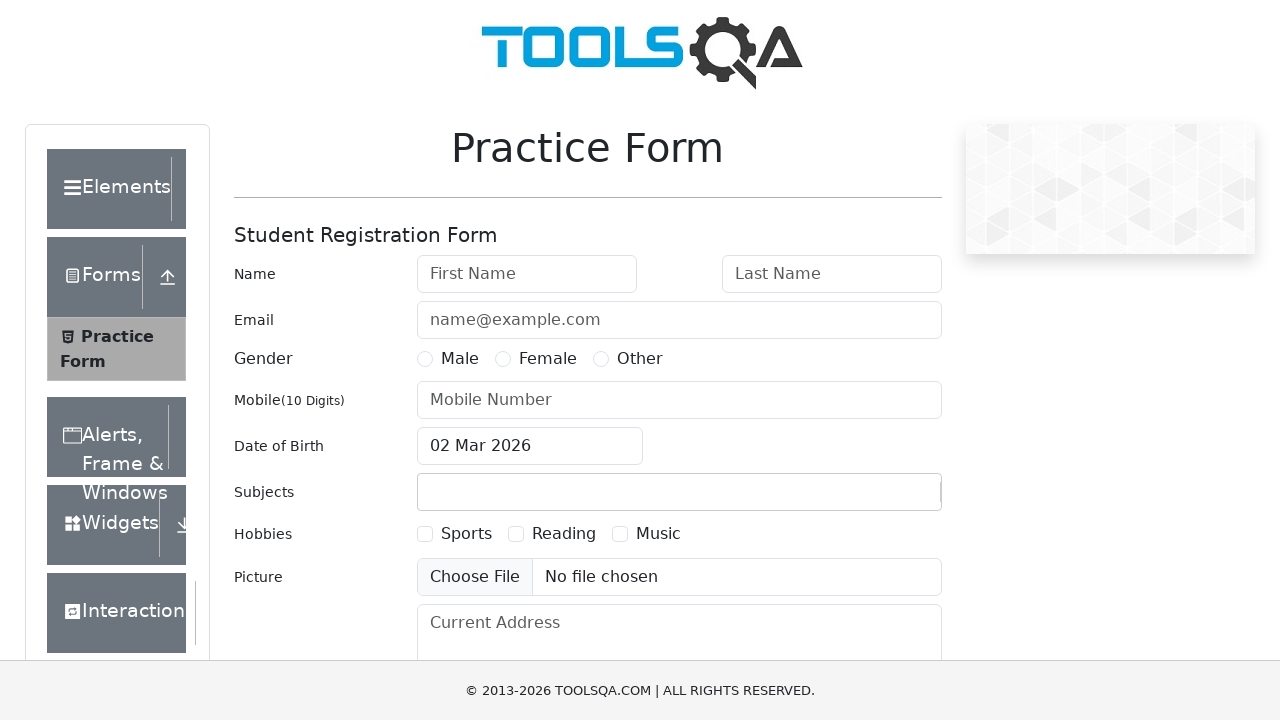

Filled first name field with 'Marcus' on #firstName
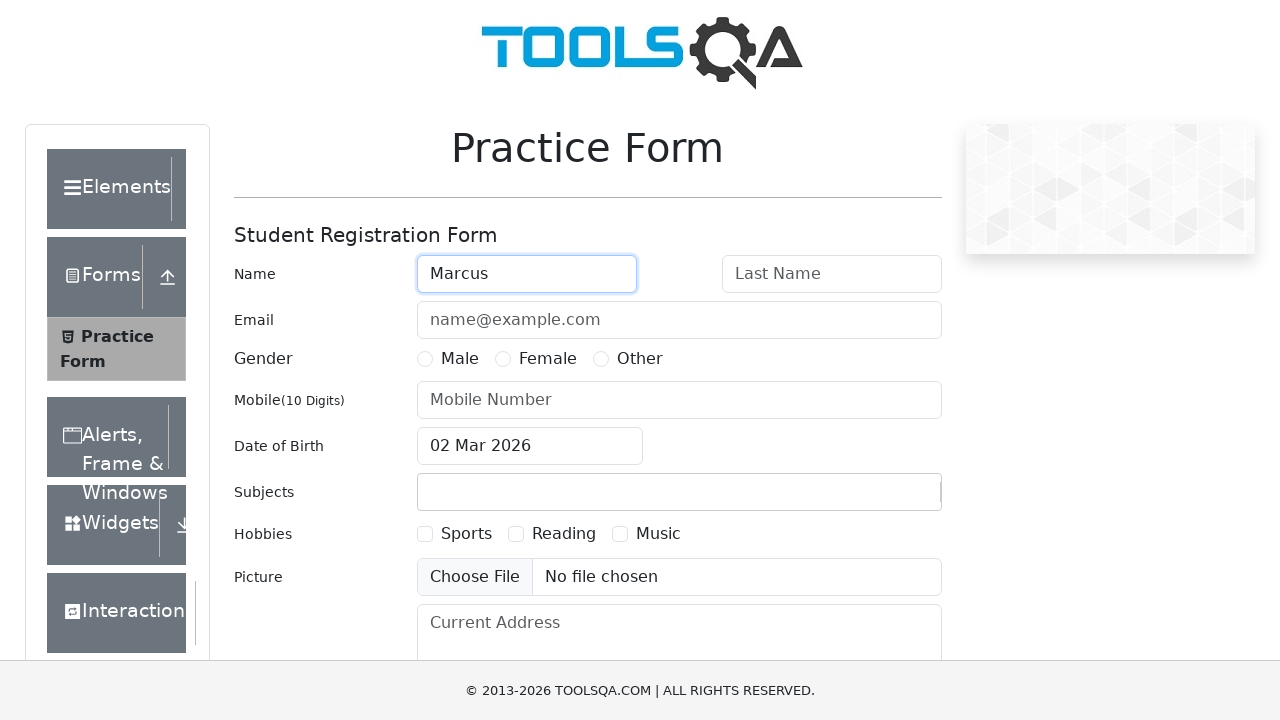

Filled last name field with 'Thompson' on #lastName
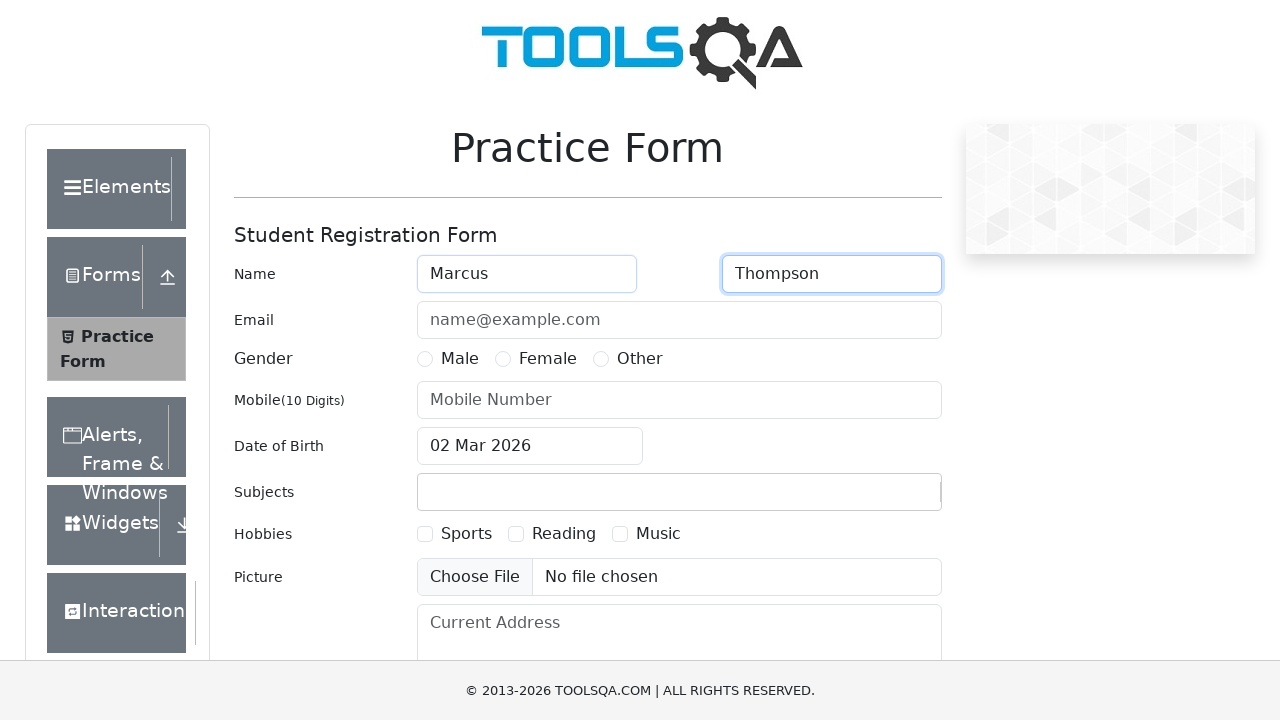

Filled email field with 'marcus.thompson@example.com' on #userEmail
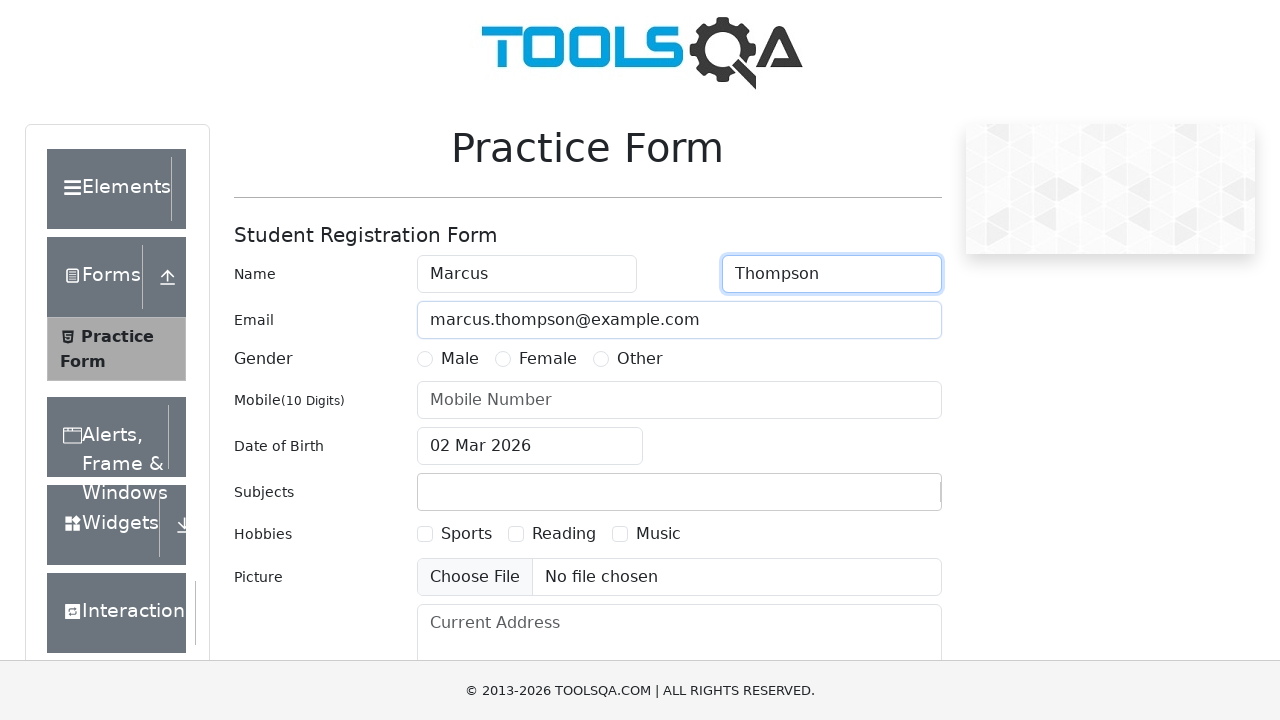

Selected Female gender option at (548, 359) on label:has-text('Female')
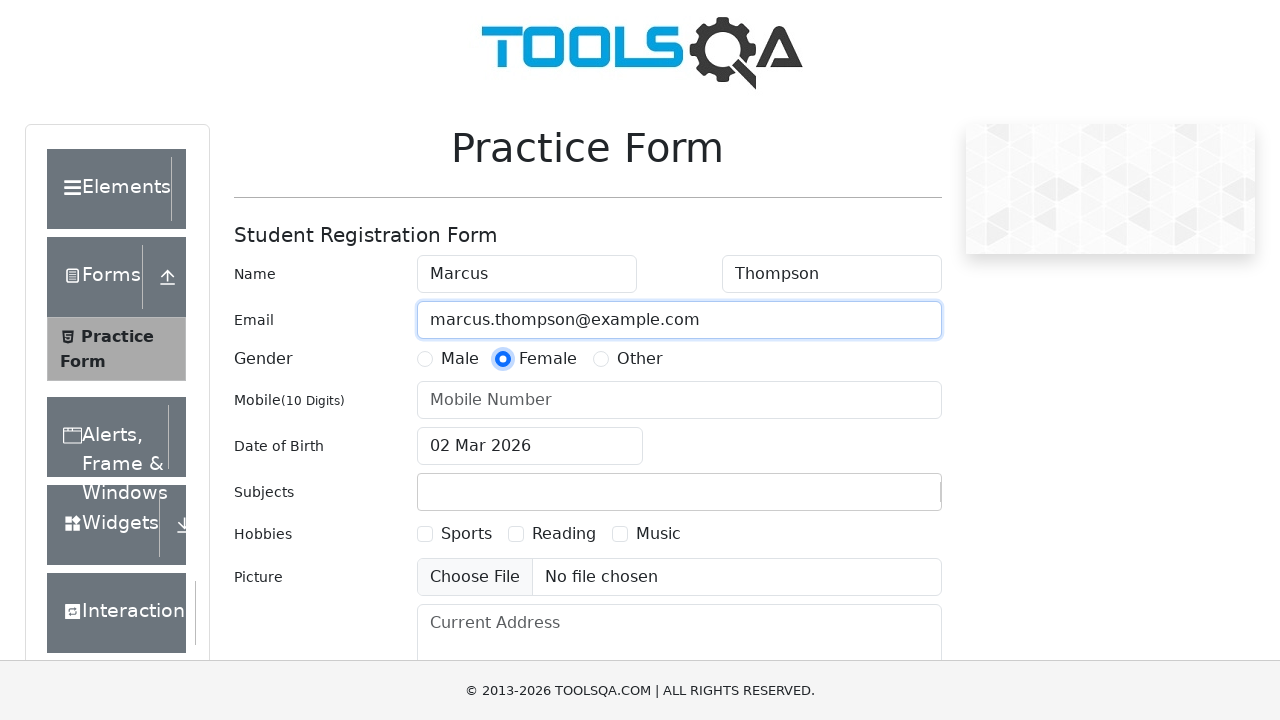

Filled phone number field with '7845129630' on #userNumber
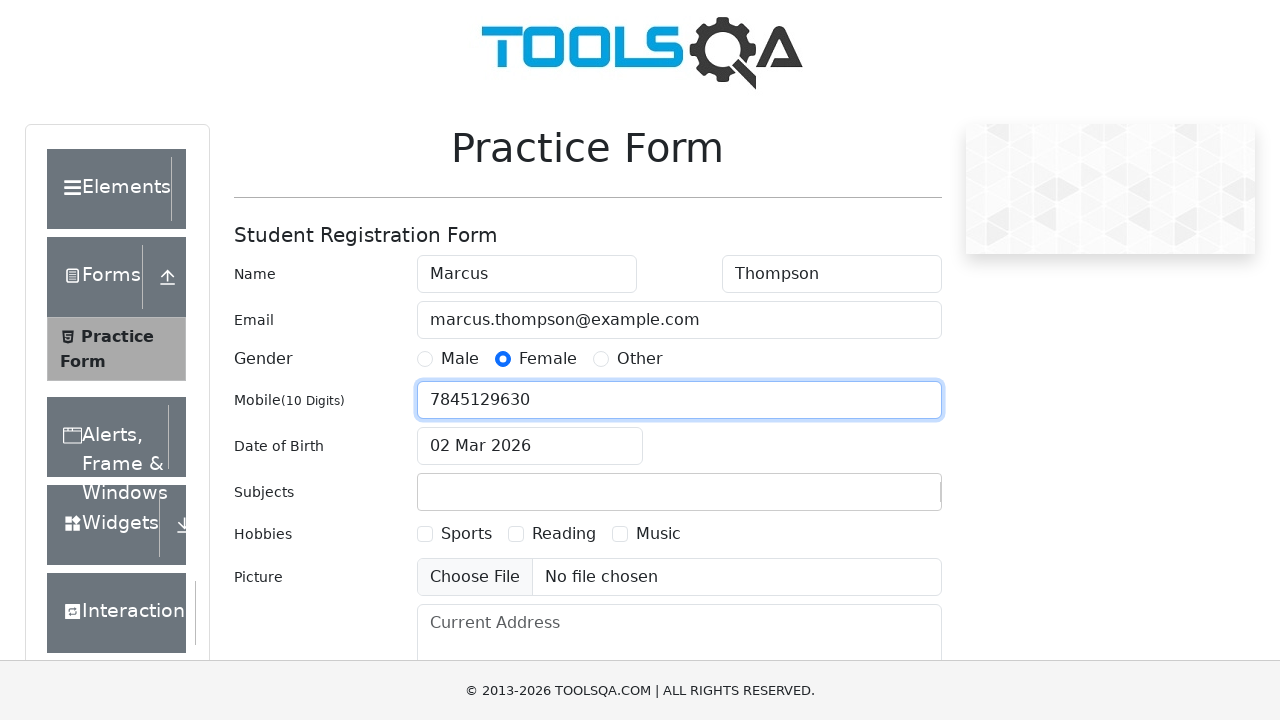

Opened date of birth date picker at (530, 446) on #dateOfBirthInput
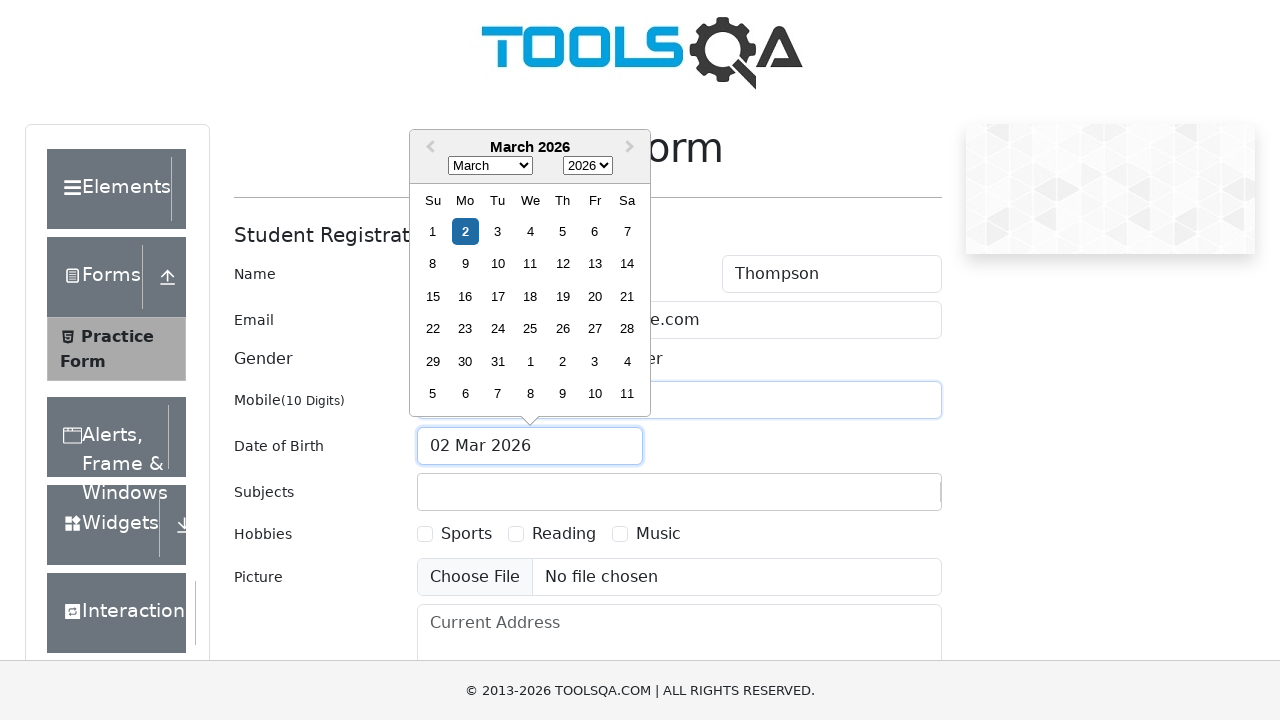

Selected August from month dropdown on .react-datepicker__month-select
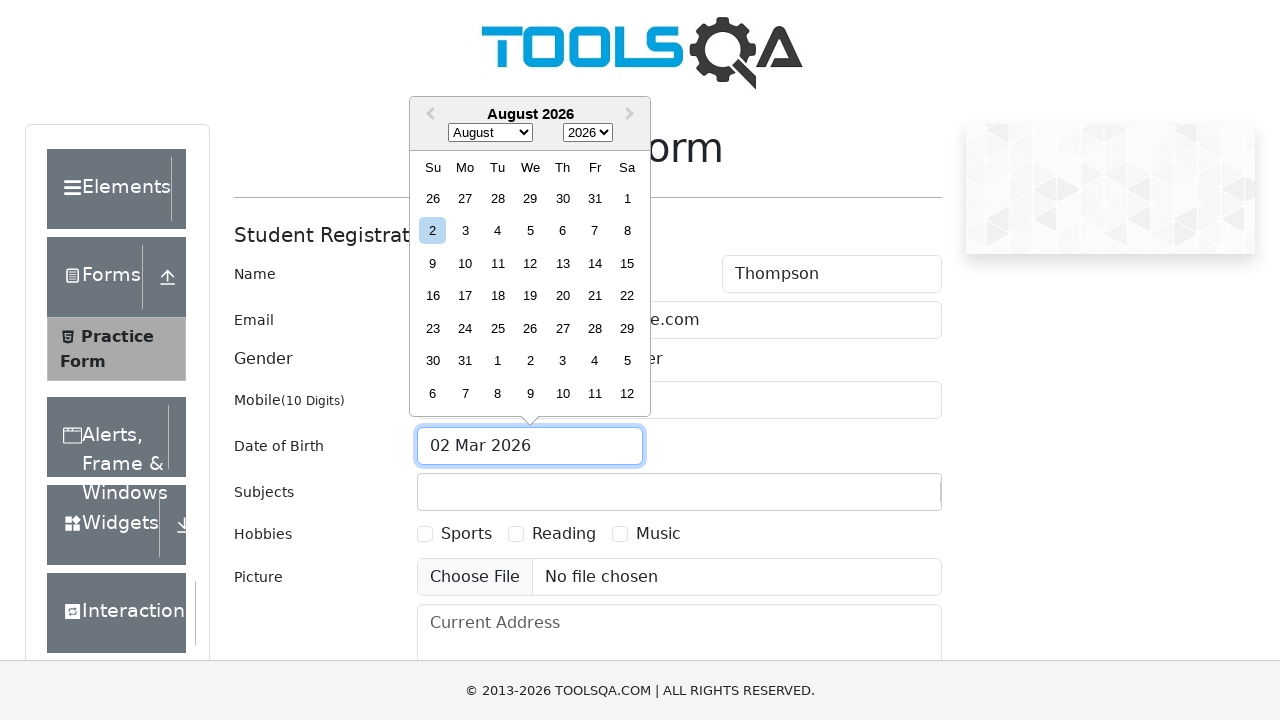

Selected 2004 from year dropdown on .react-datepicker__year-select
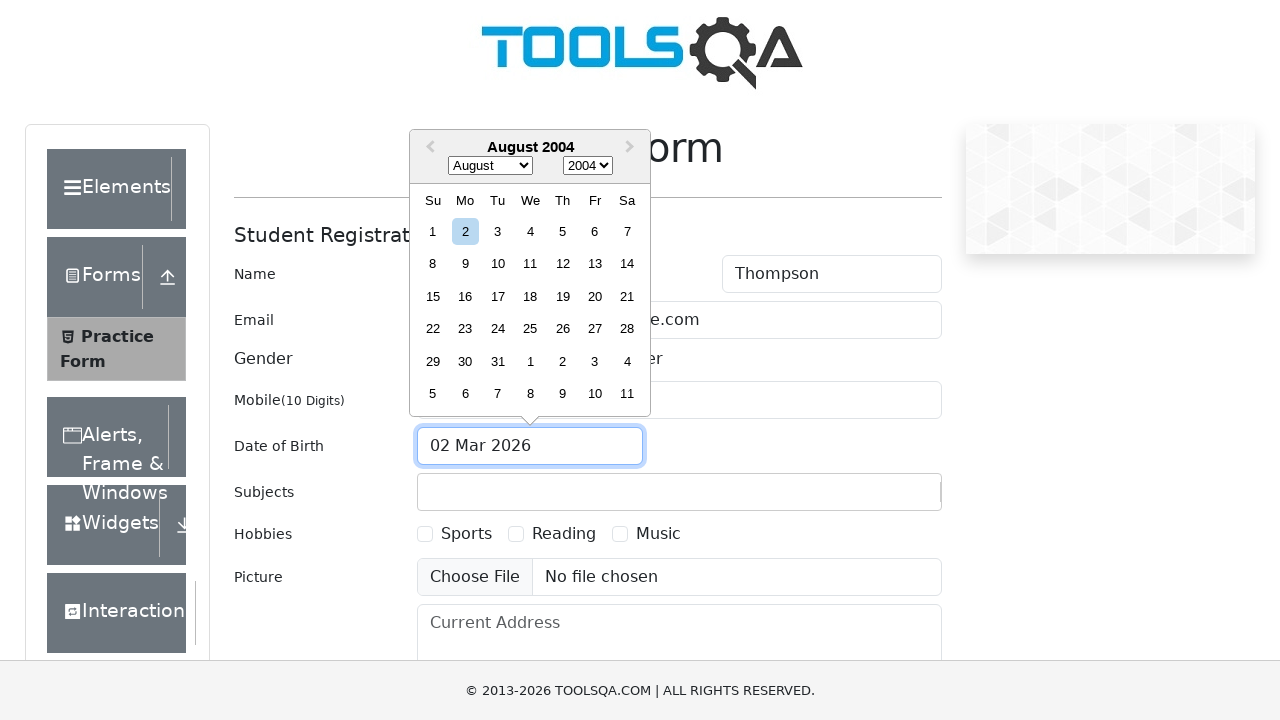

Selected 28th day from date picker at (627, 329) on .react-datepicker__day--028:not(.react-datepicker__day--outside-month)
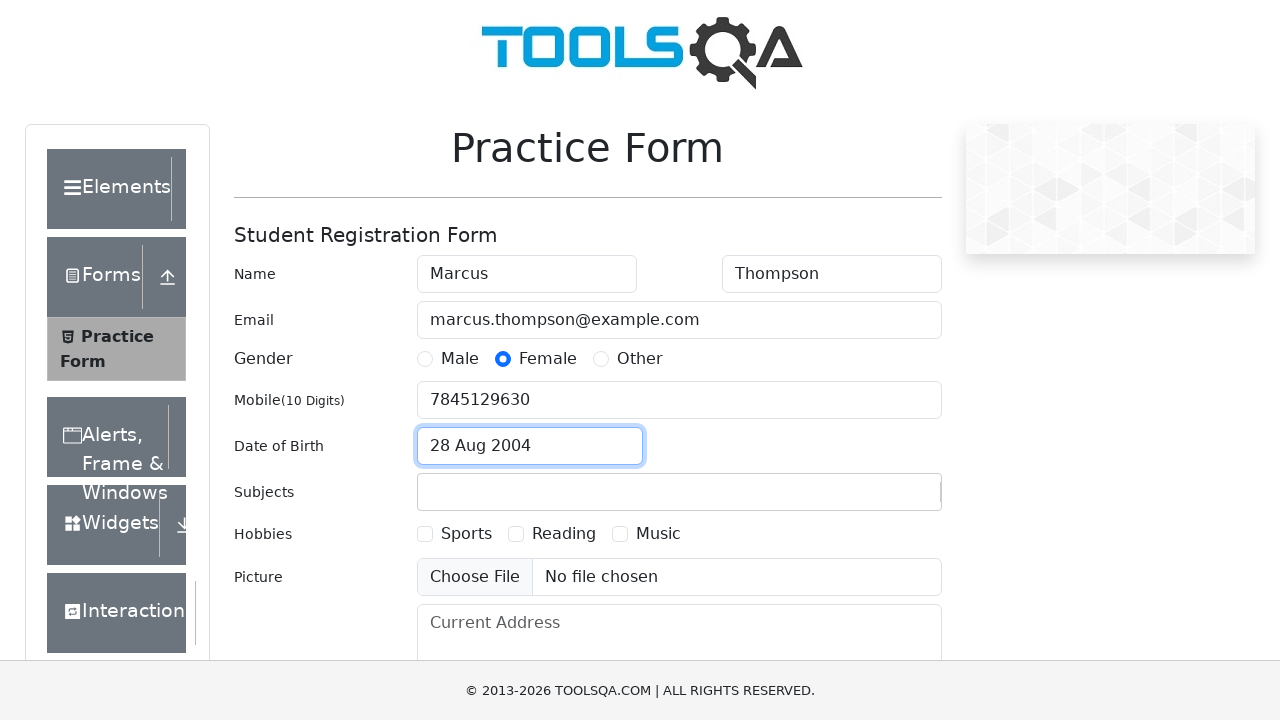

Filled subjects field with 'Computer Science' on #subjectsInput
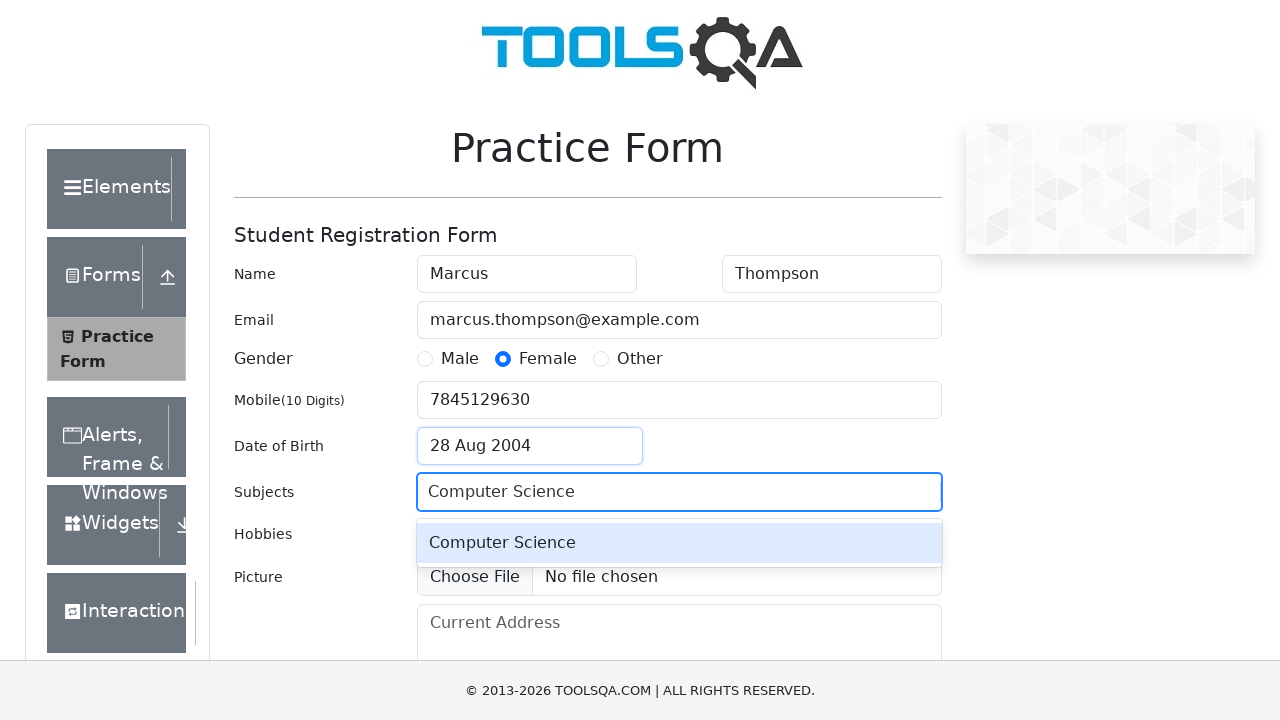

Pressed Enter to confirm subject selection
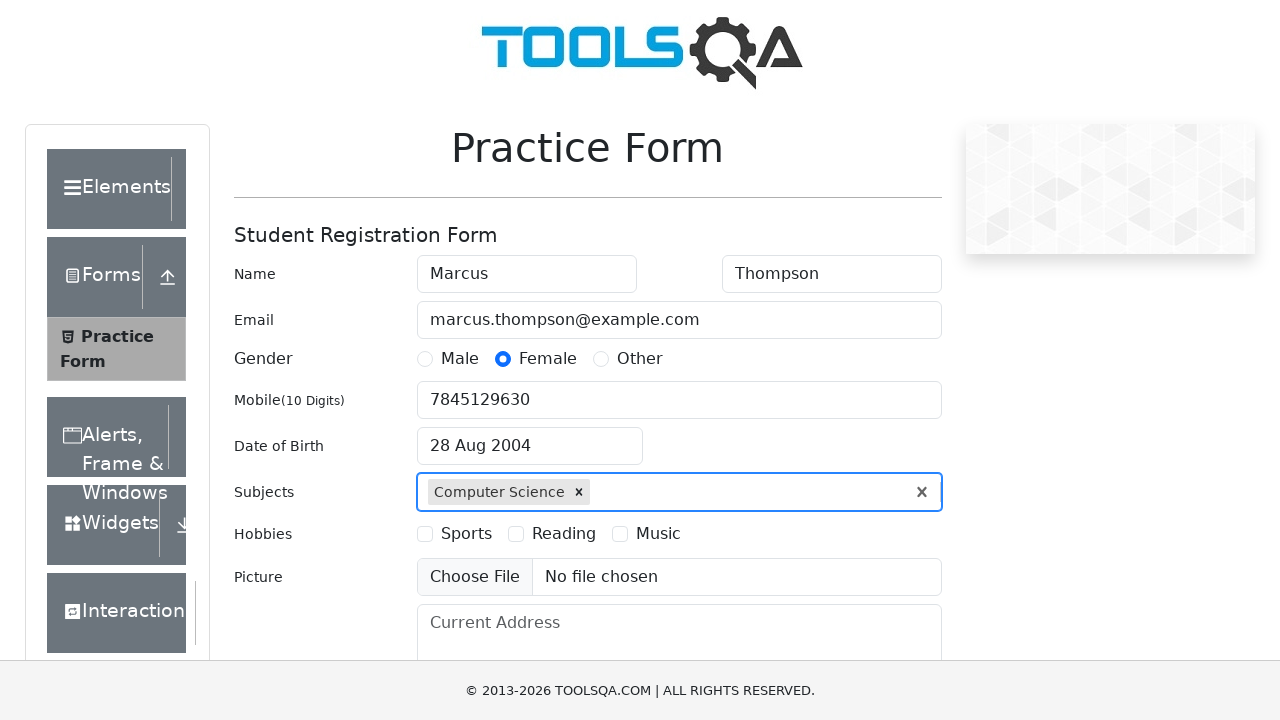

Selected Reading hobby at (564, 534) on label:has-text('Reading')
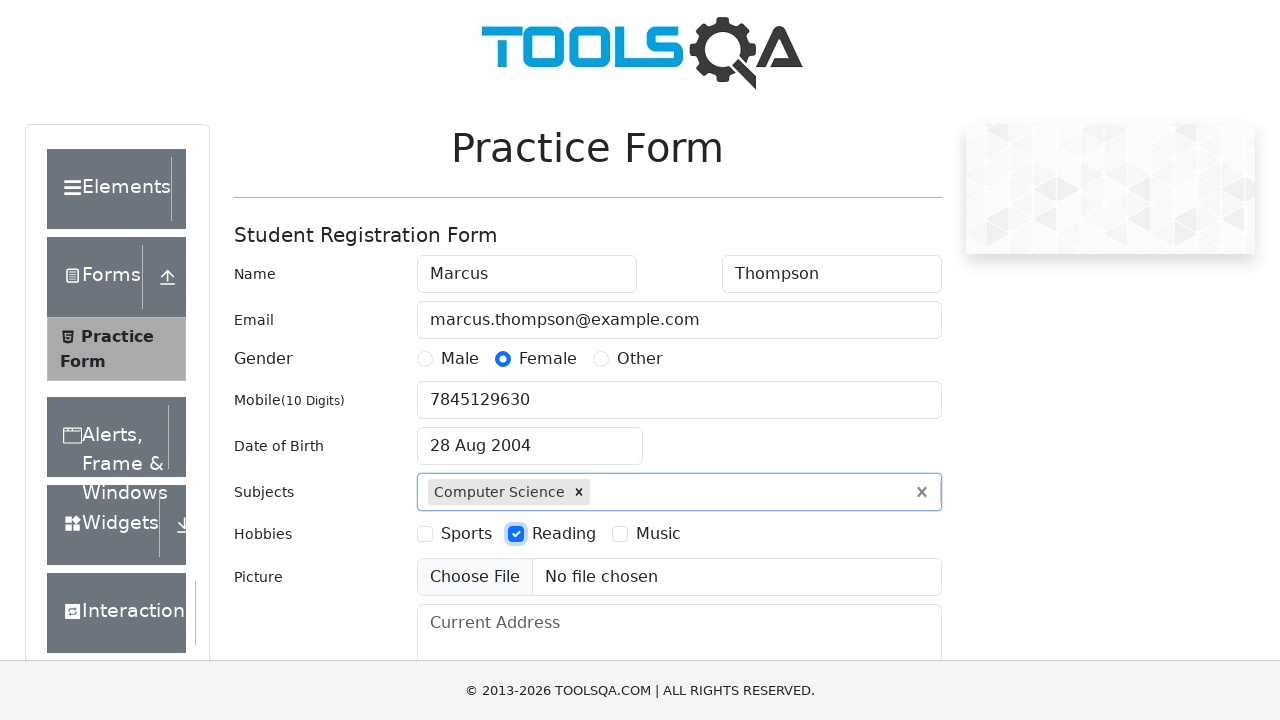

Selected Music hobby at (658, 534) on label:has-text('Music')
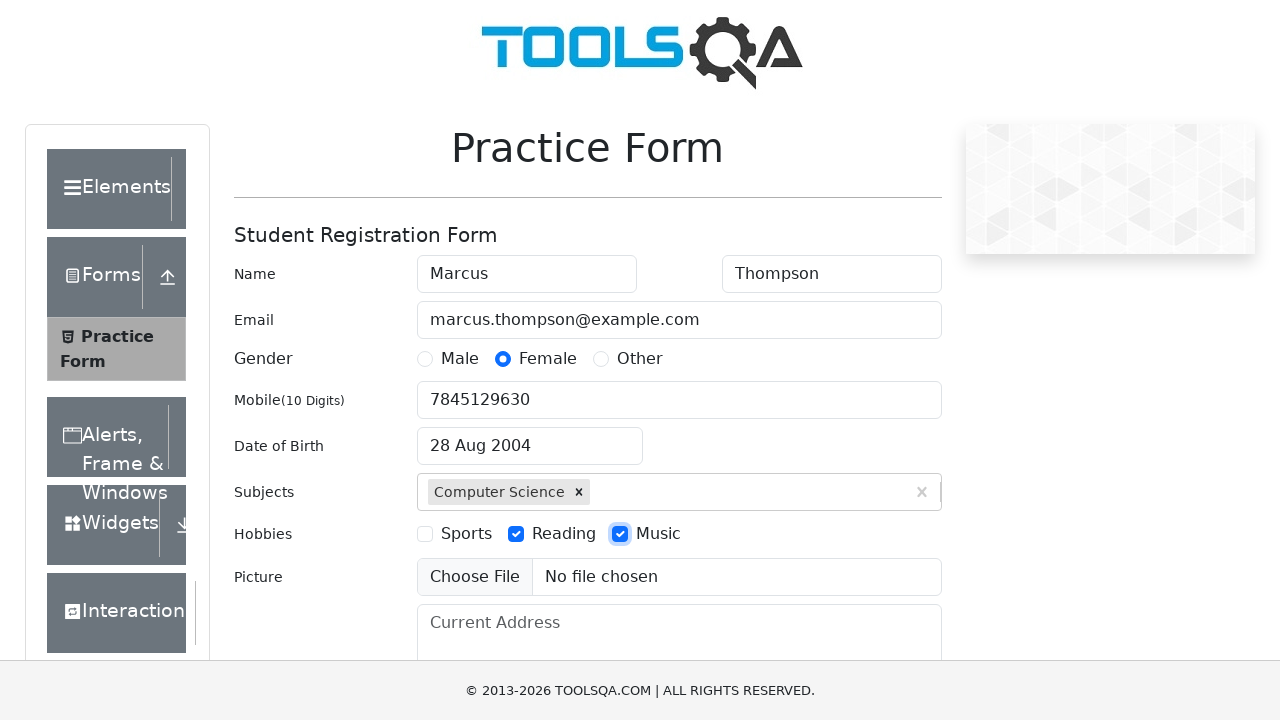

Filled current address with 'Mangalore' on #currentAddress
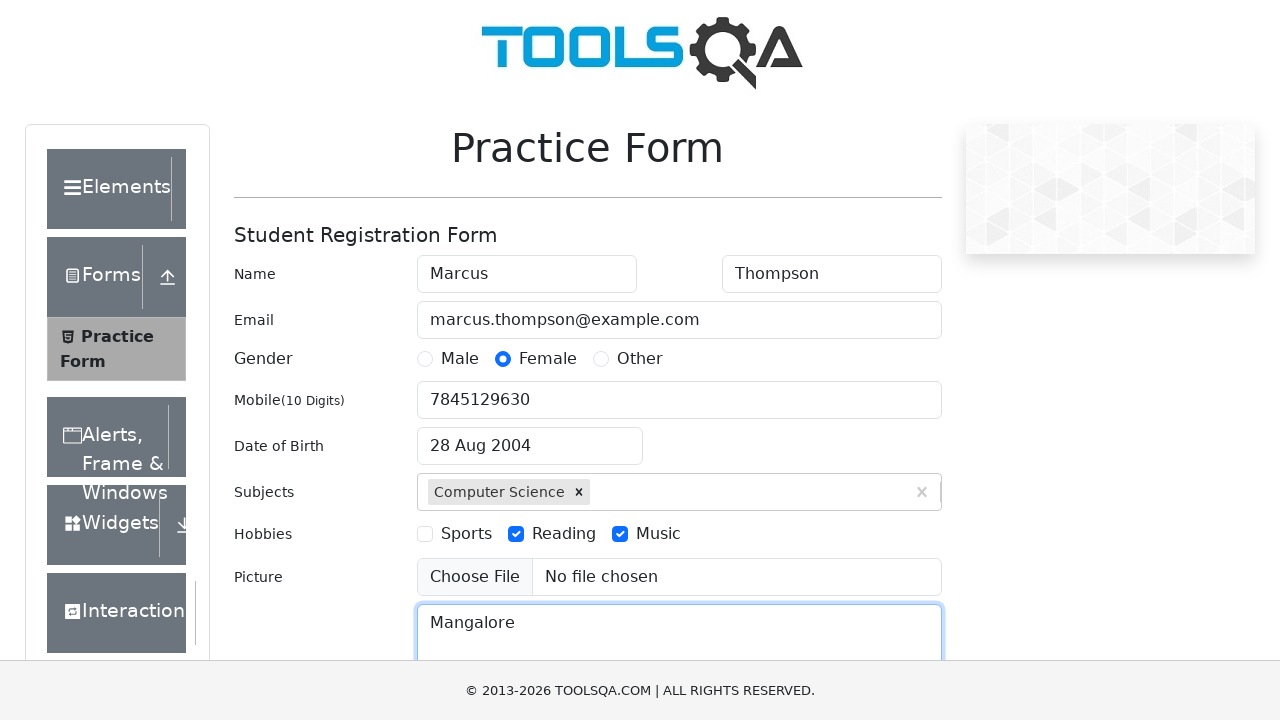

Scrolled down 300 pixels to reveal state/city fields
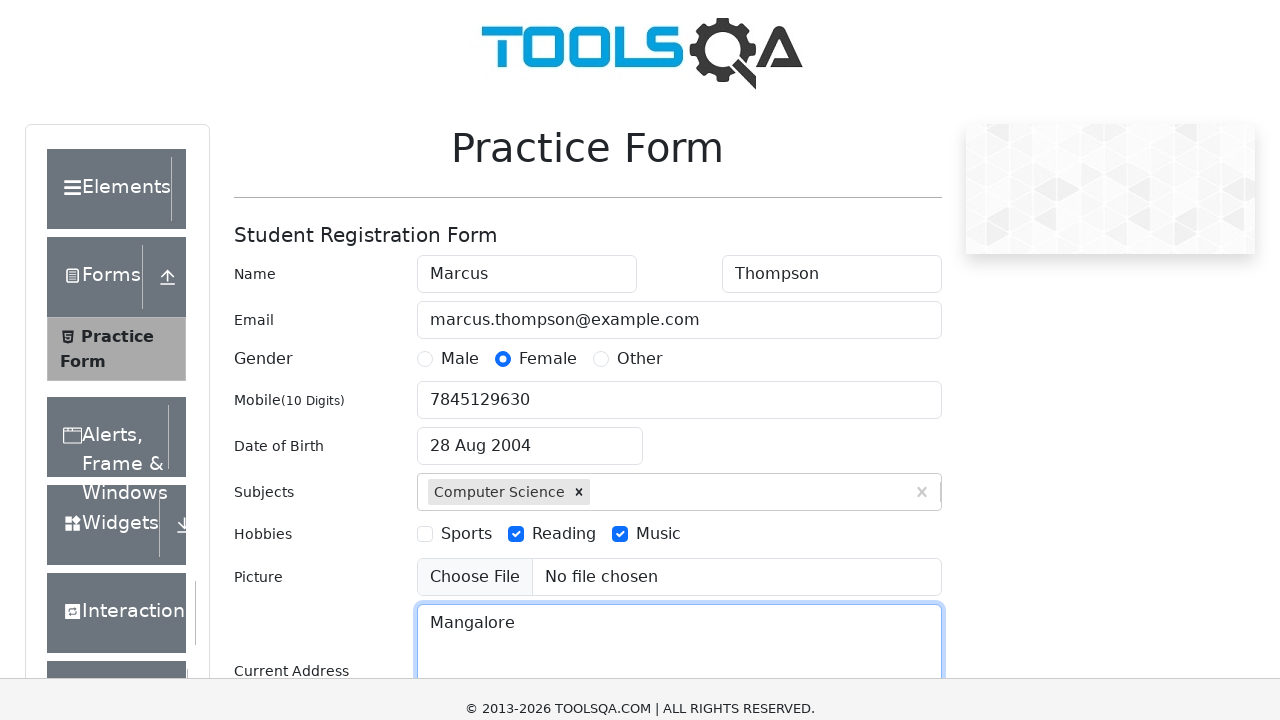

Filled state selection field with 'NCR' on #react-select-3-input
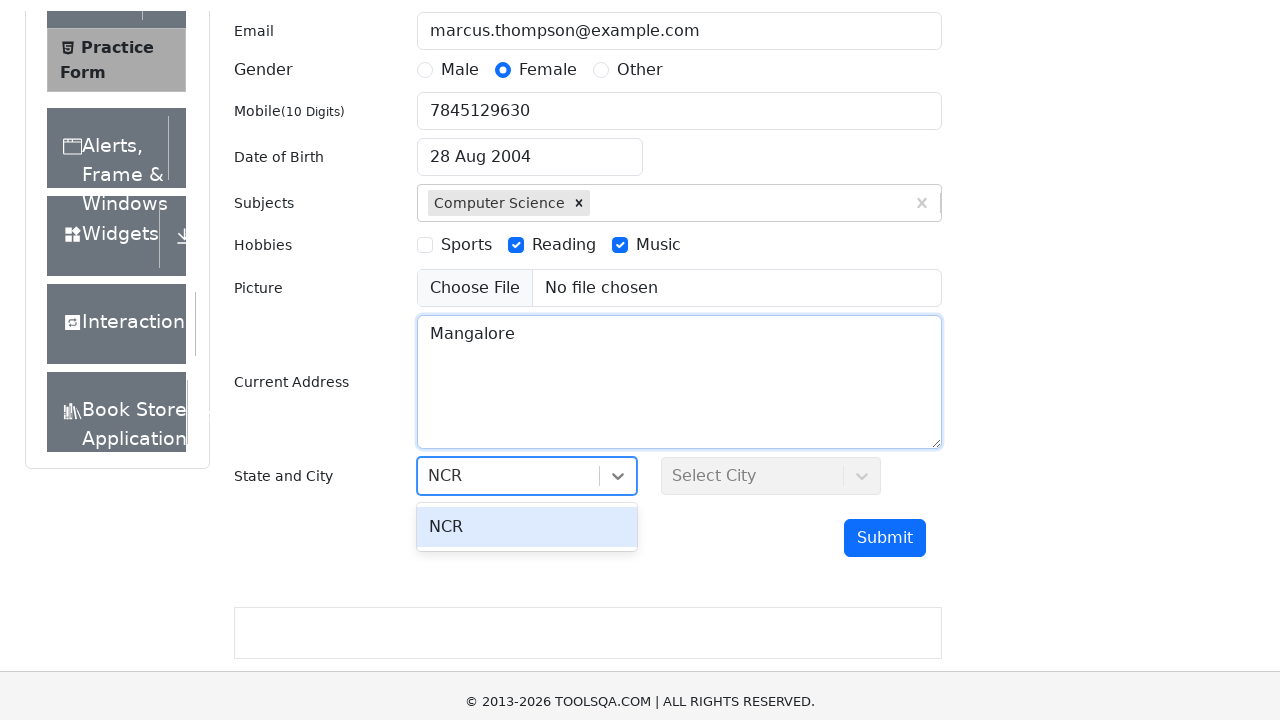

Pressed Enter to confirm state selection
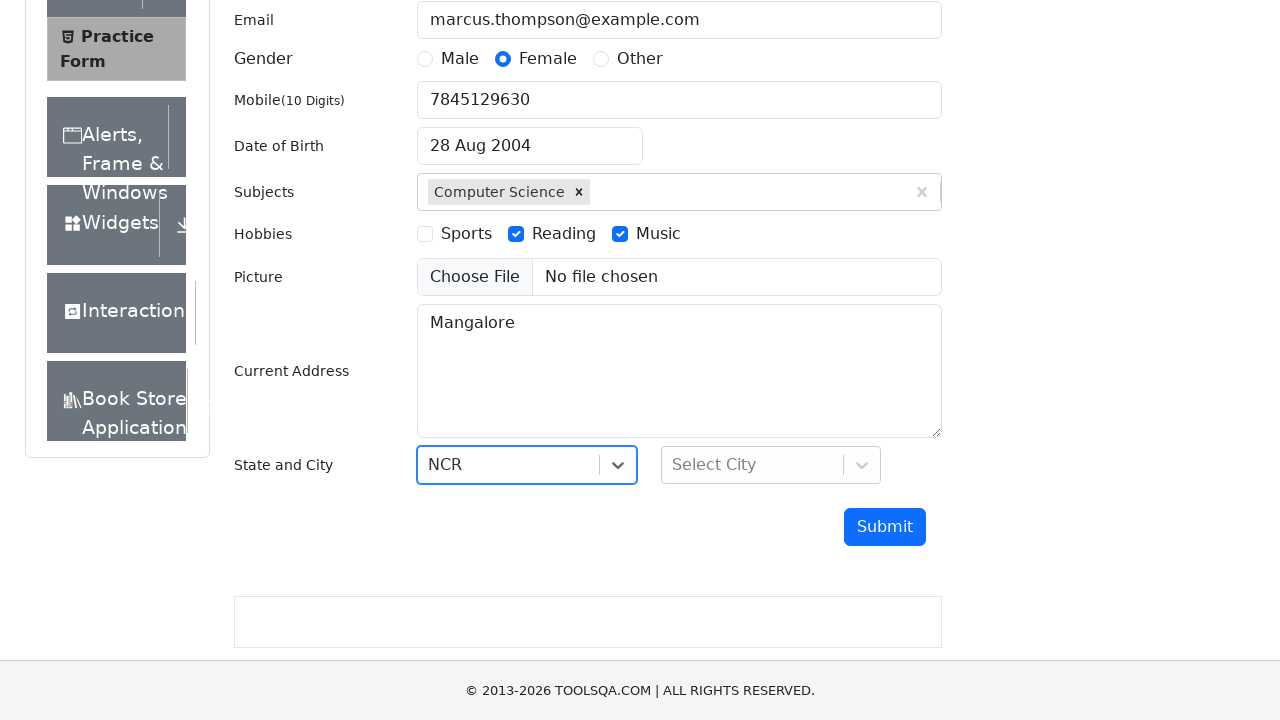

Filled city selection field with 'Delhi' on #react-select-4-input
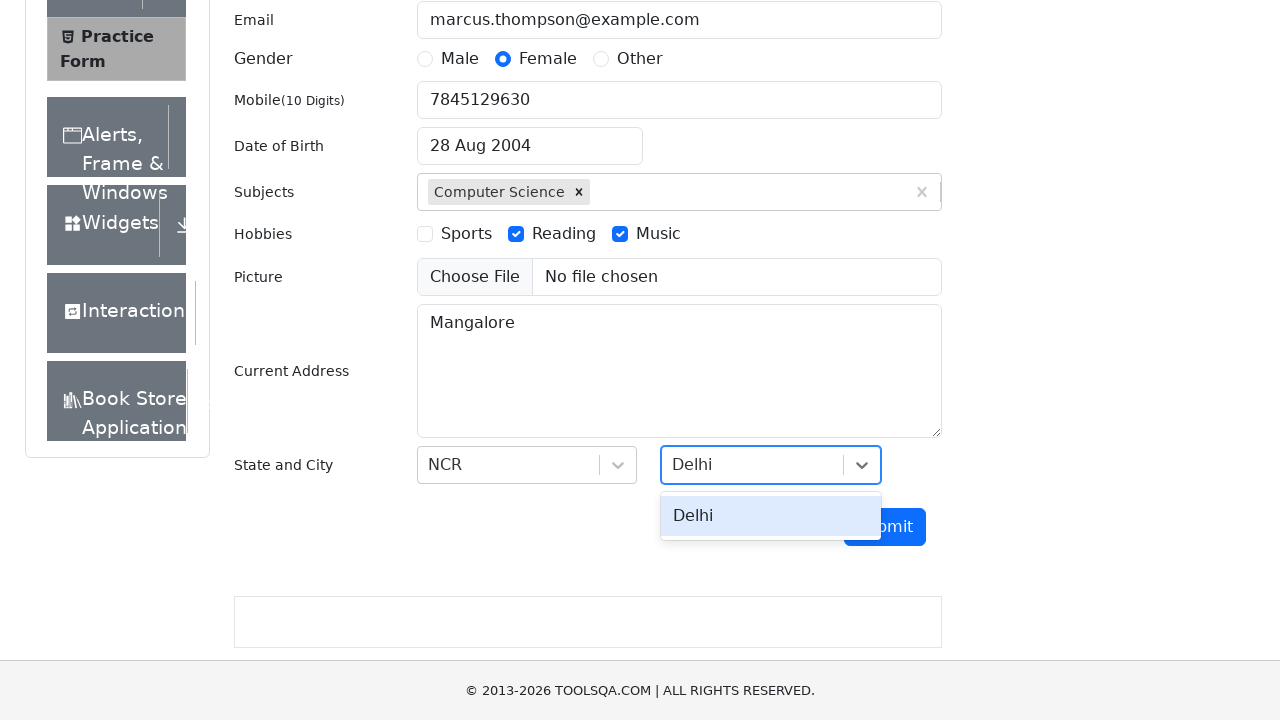

Pressed Enter to confirm city selection
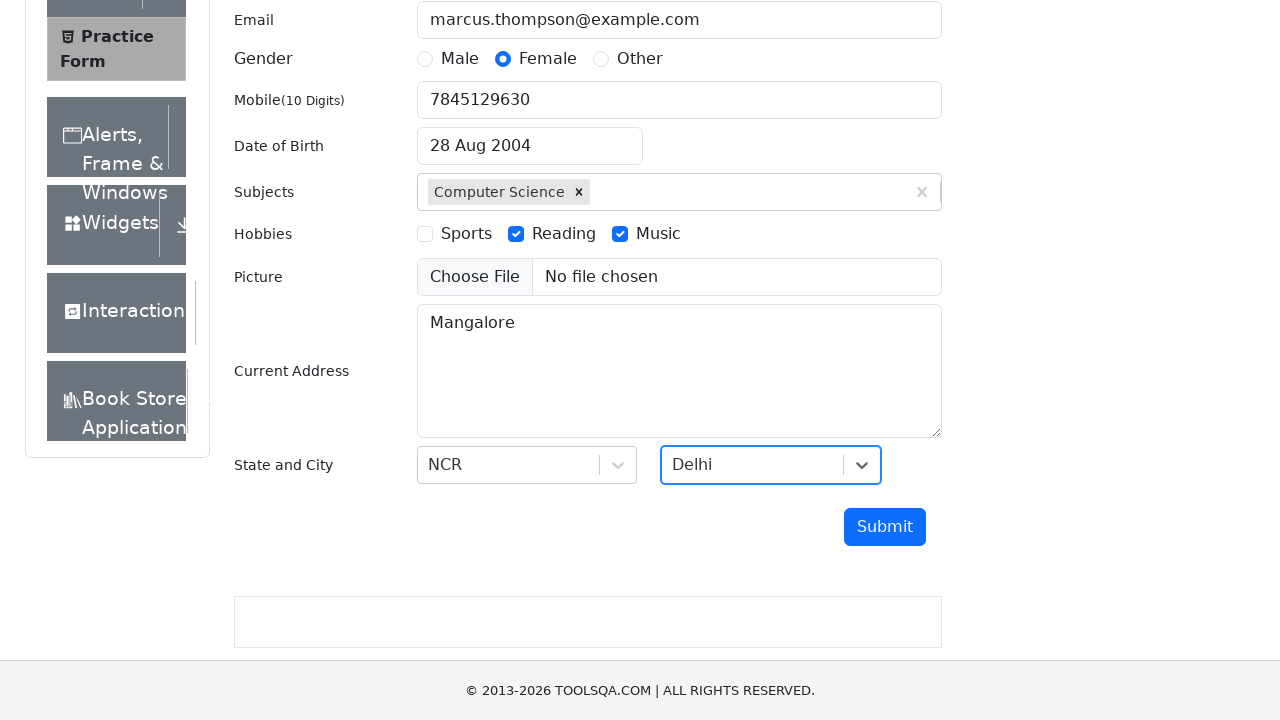

Clicked submit button to submit the form at (885, 527) on #submit
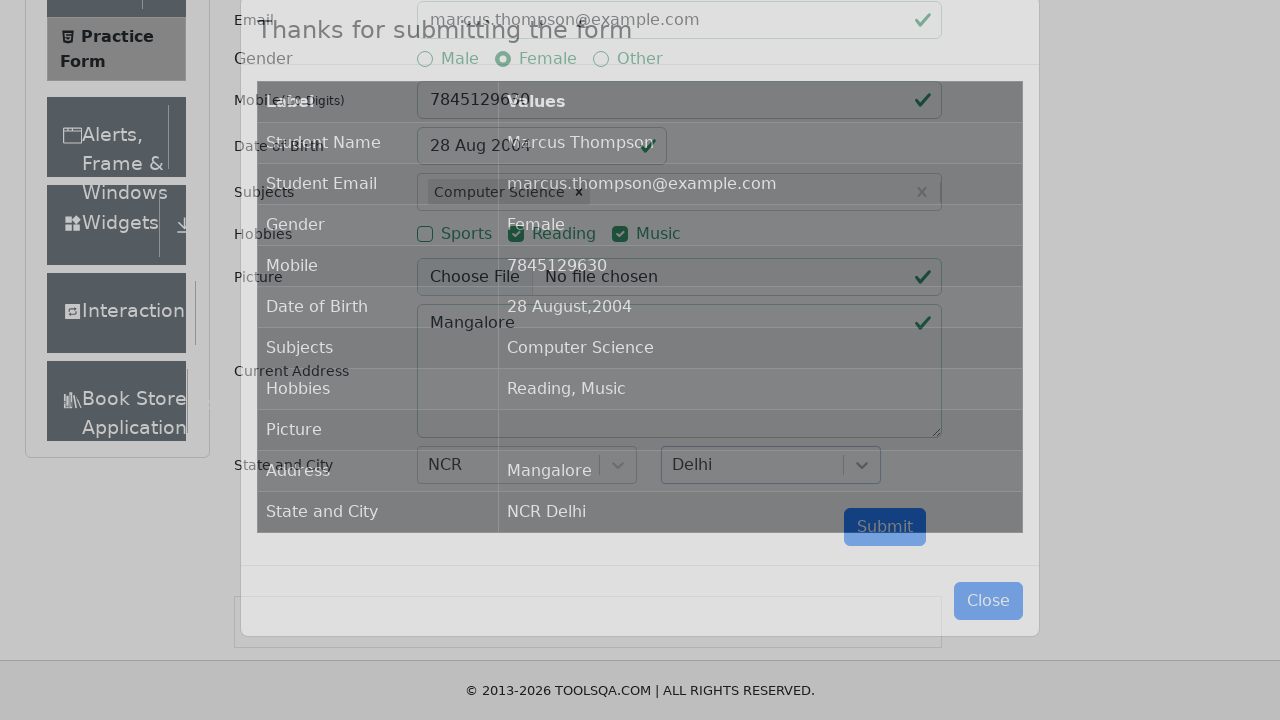

Waited 2 seconds for form submission confirmation
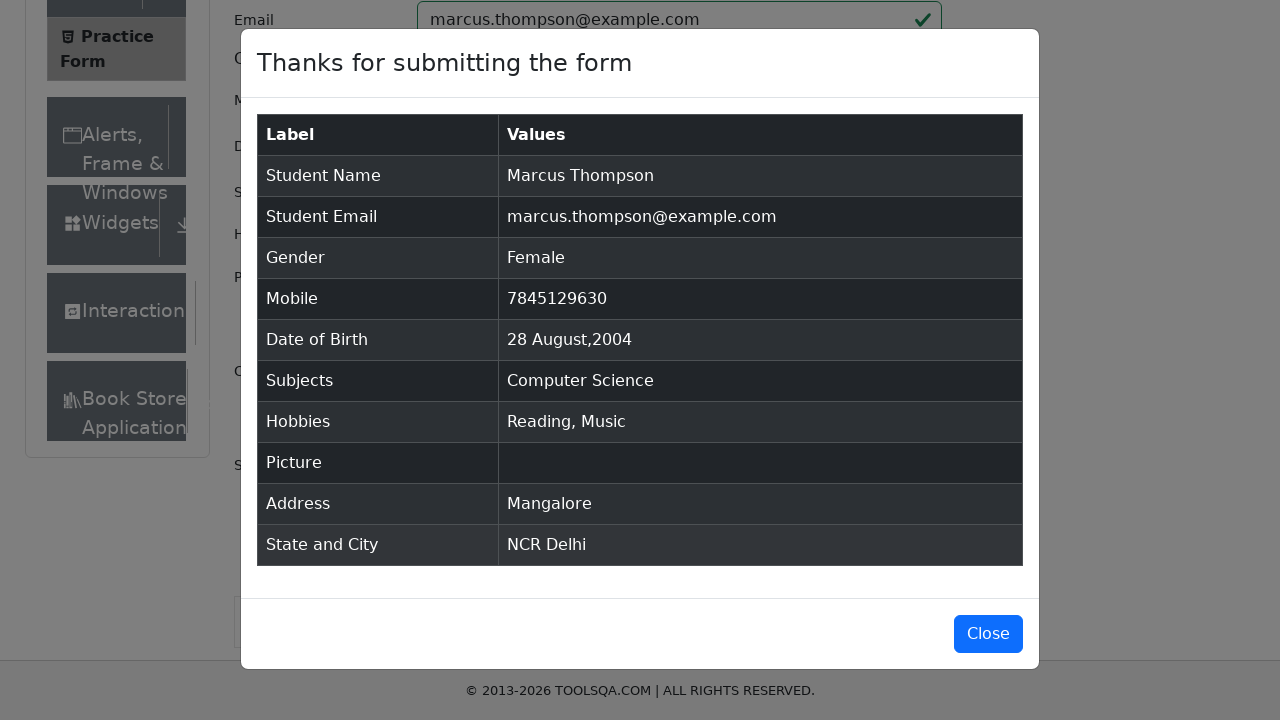

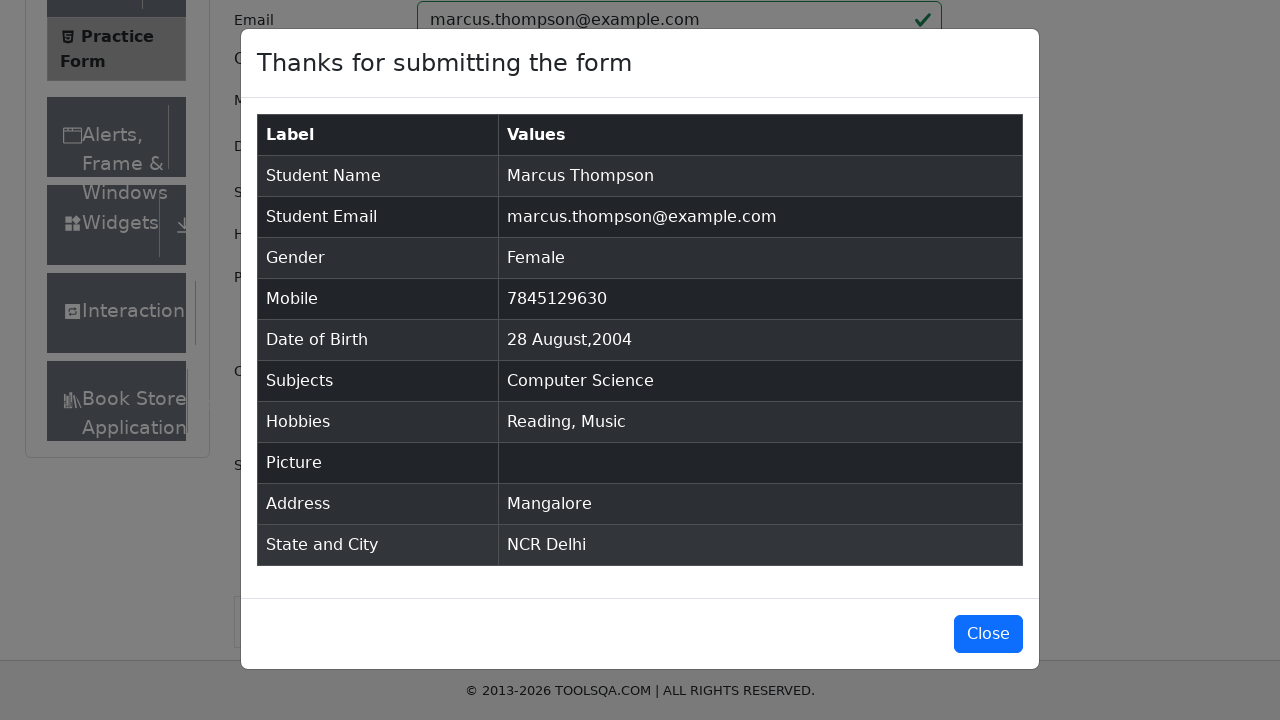